Tests placing an order on DemoBlaze by adding Samsung Galaxy S6 to cart, filling out the purchase form with customer details, and completing the order.

Starting URL: https://www.demoblaze.com/index.html

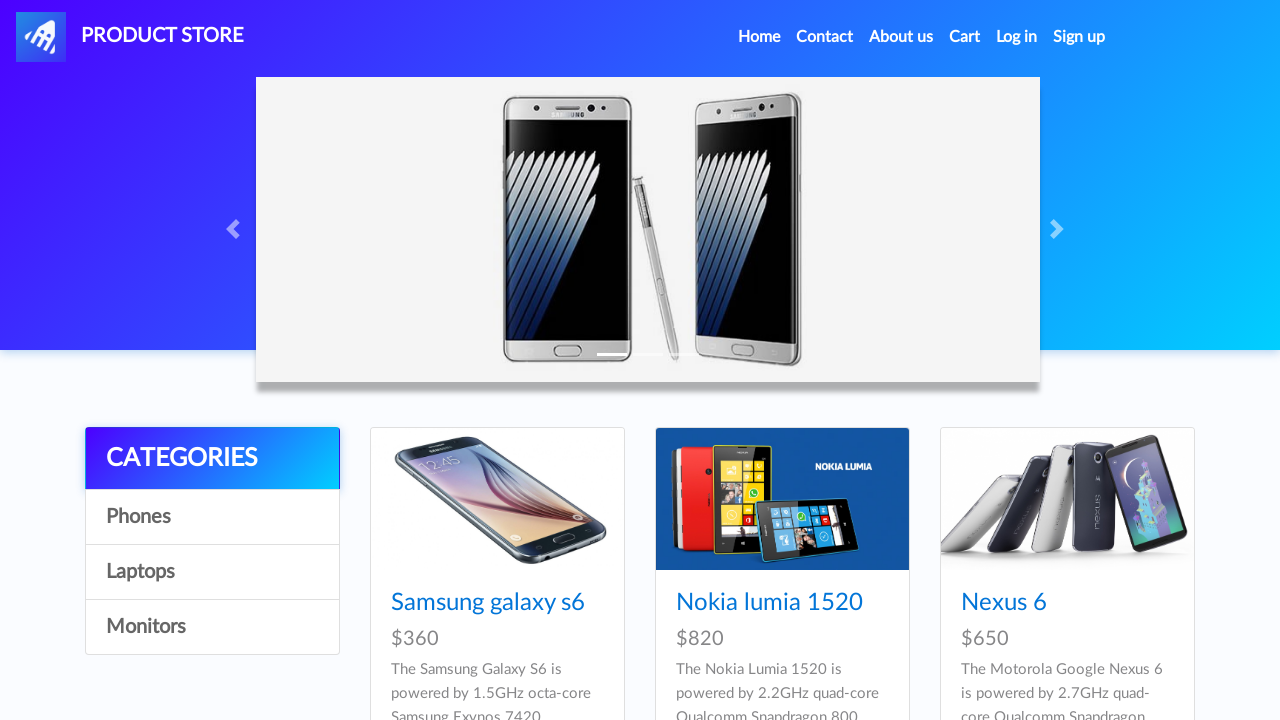

Clicked on Samsung Galaxy S6 product at (488, 603) on text=Samsung galaxy s6
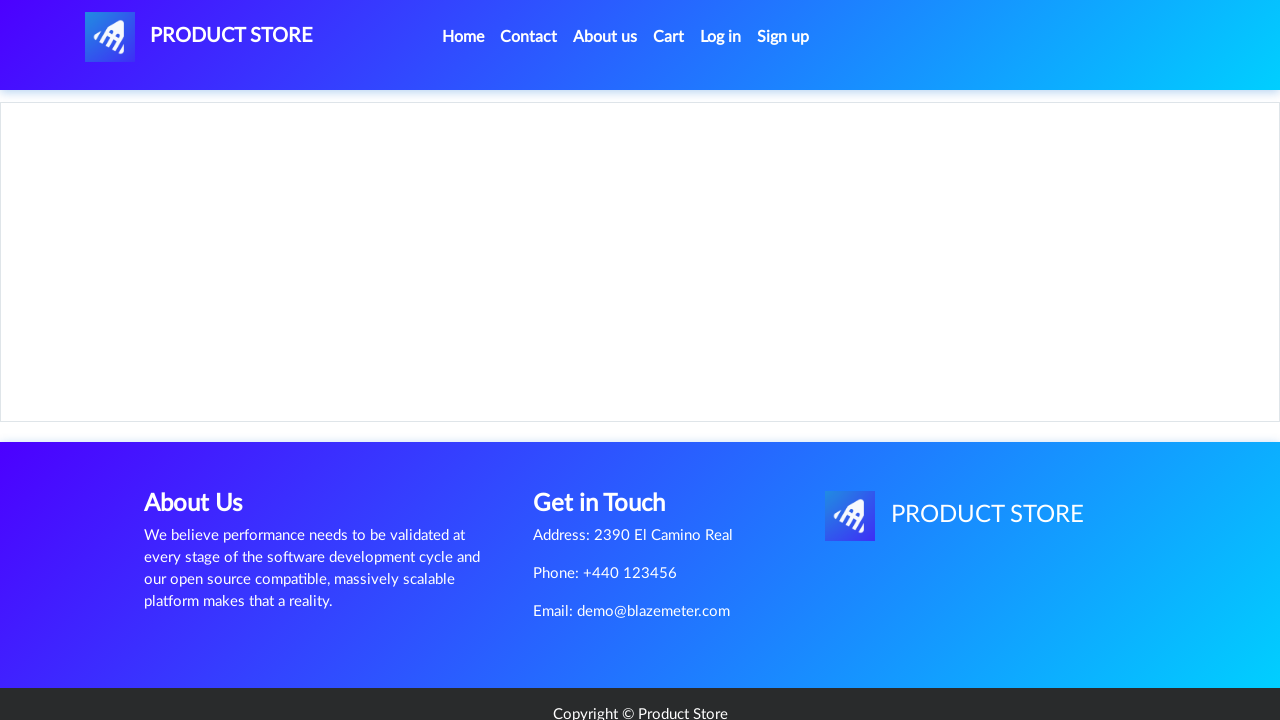

Product page loaded with Add to cart button visible
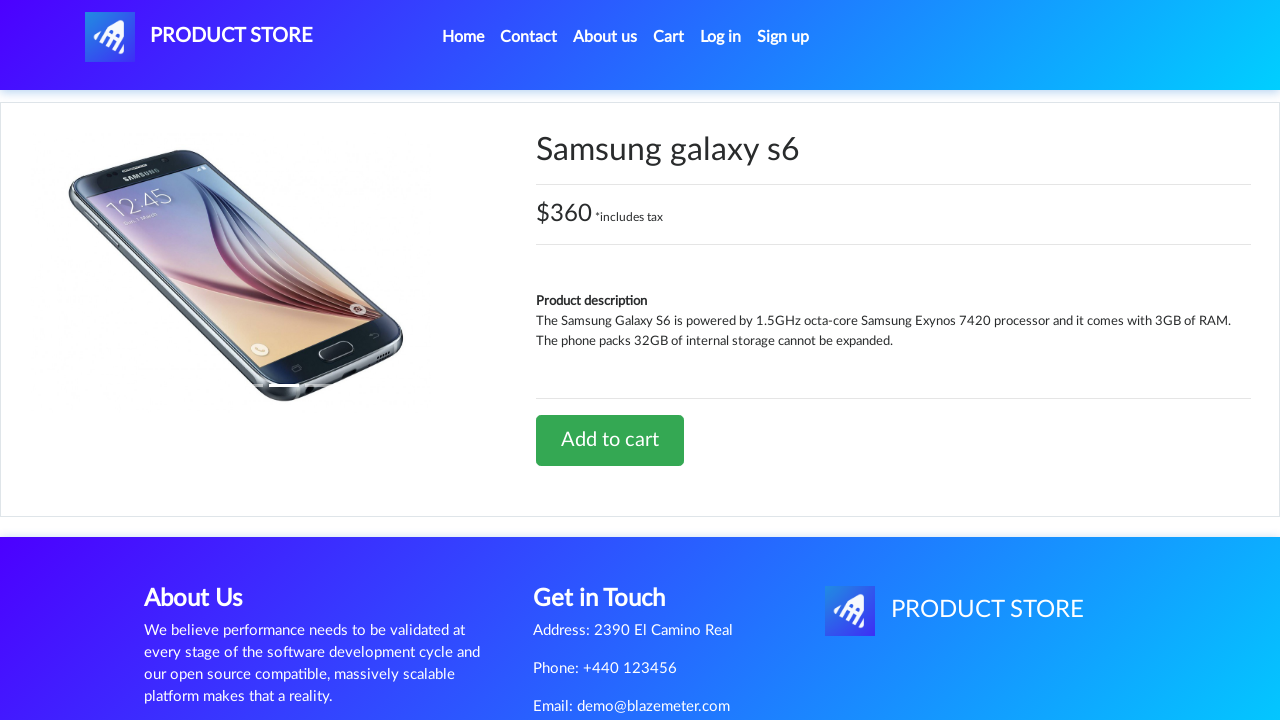

Clicked Add to cart button at (610, 440) on a.btn-success:has-text('Add to cart')
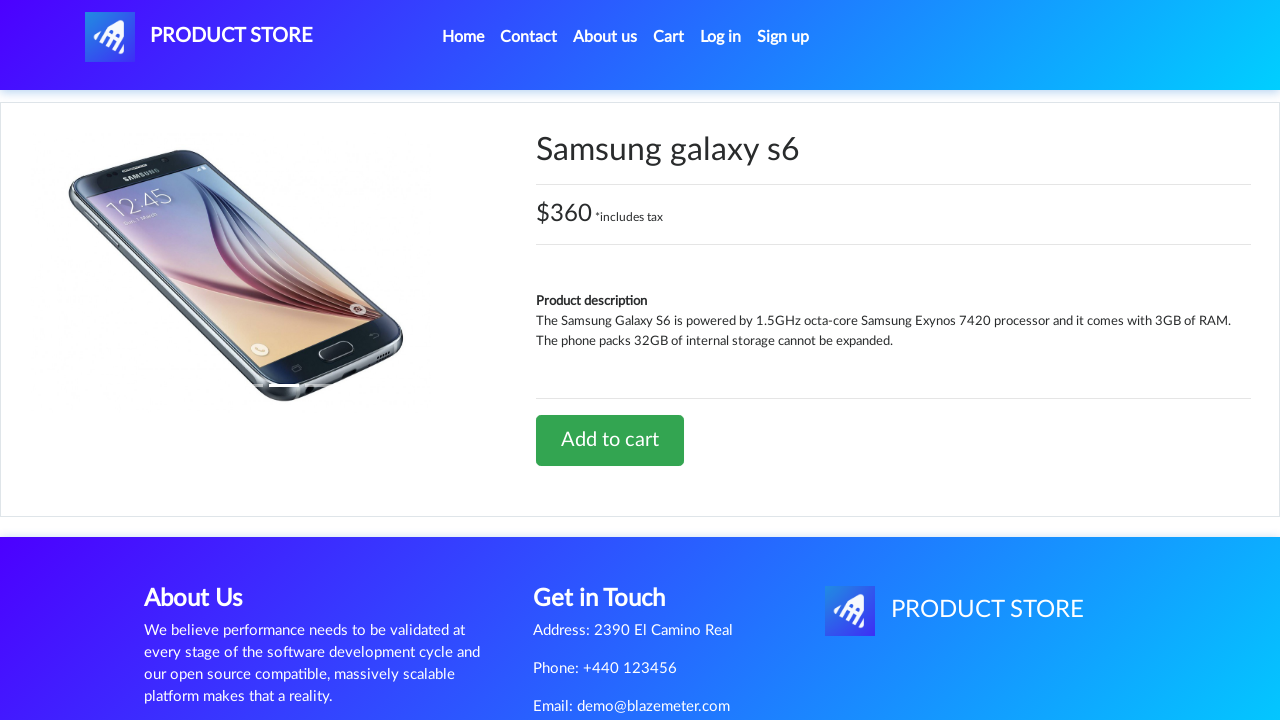

Accepted alert popup confirming item added to cart
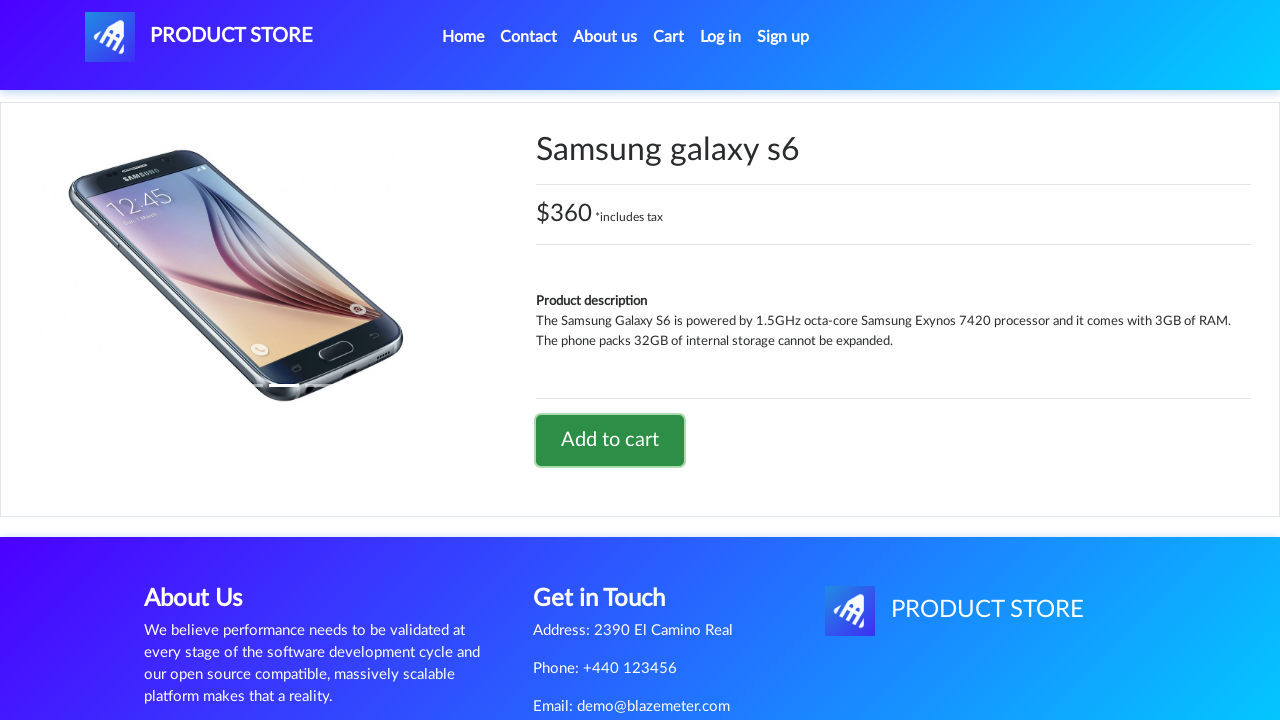

Clicked logo to return to home page at (199, 37) on #nava
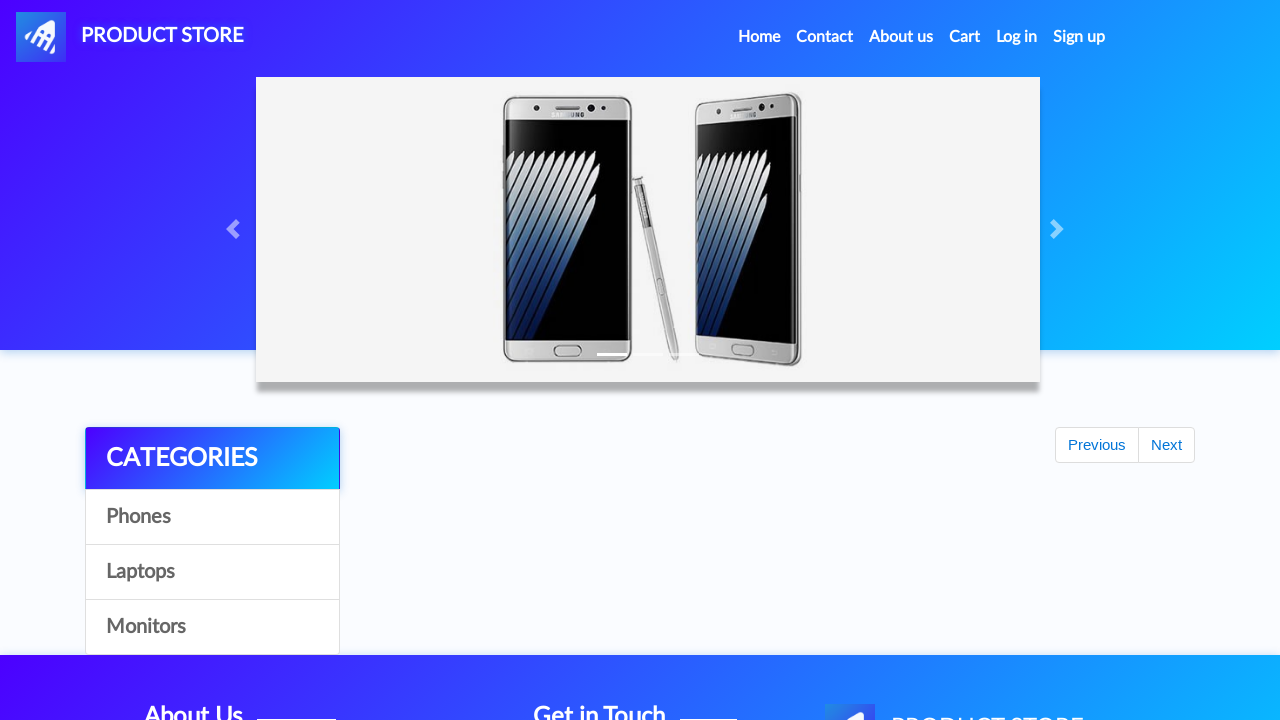

Clicked on cart icon to view cart at (965, 37) on #cartur
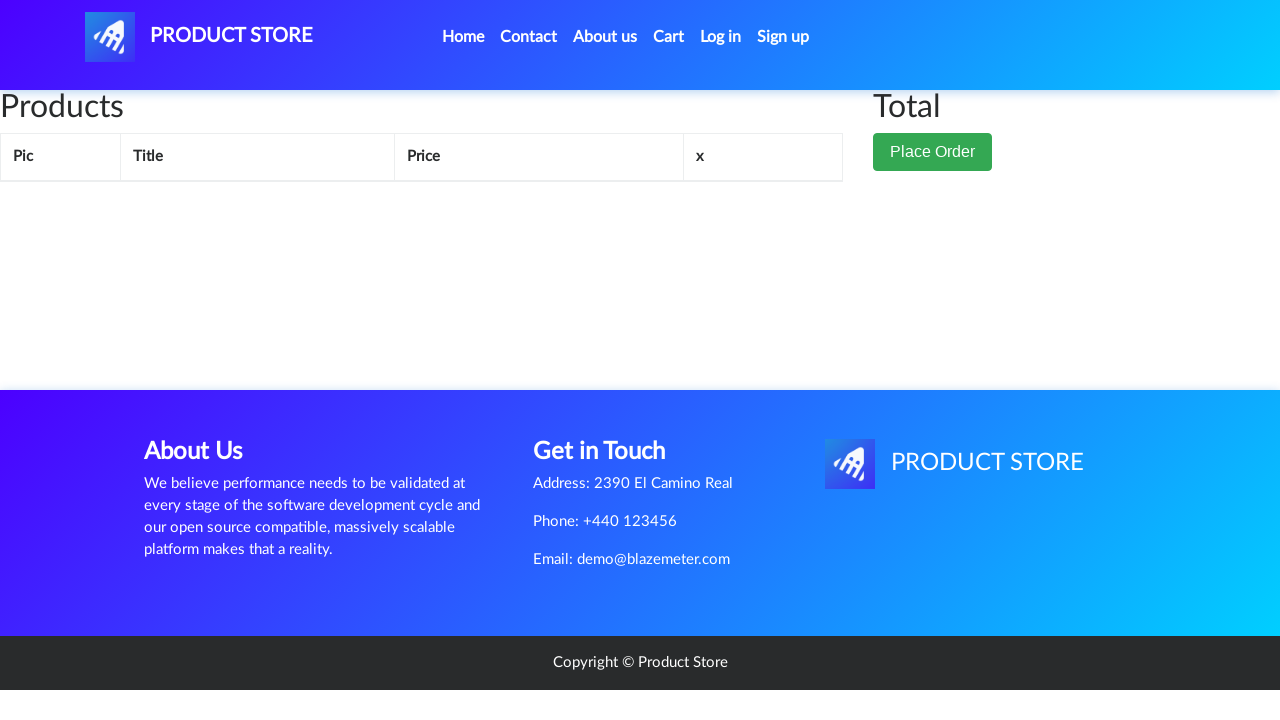

Cart page loaded with Samsung Galaxy S6 visible
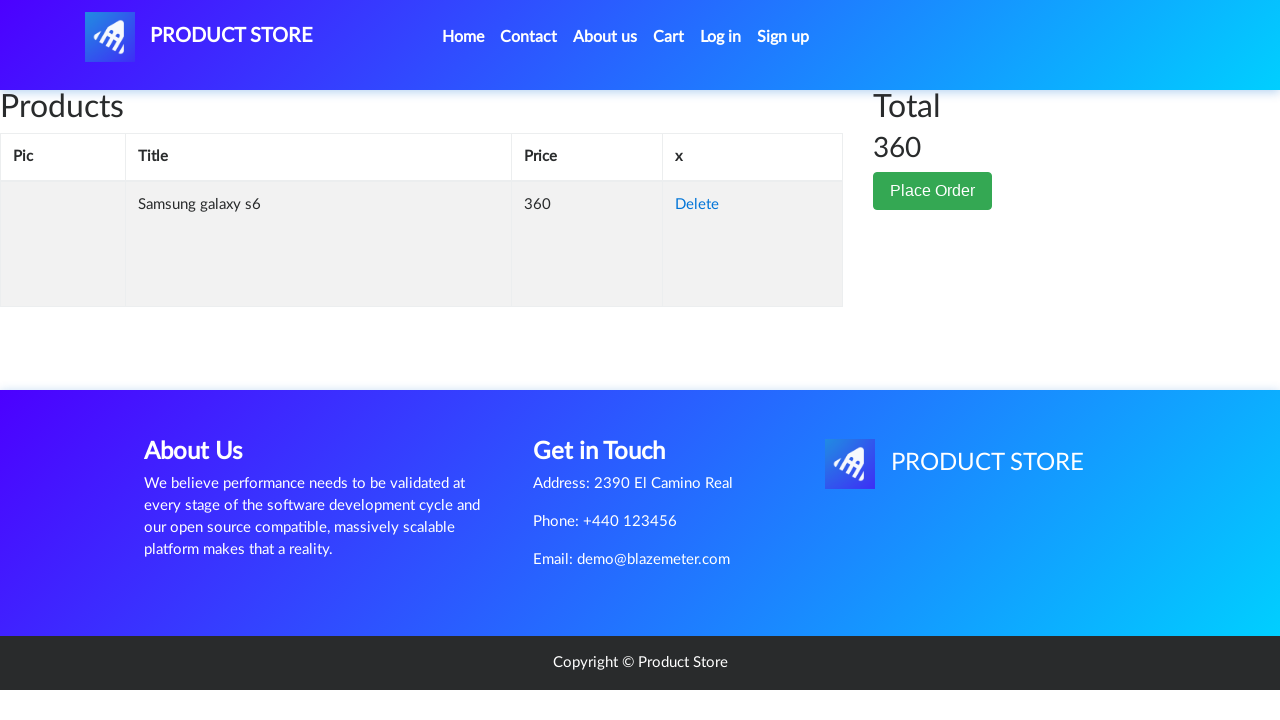

Clicked Place Order button at (933, 191) on button:has-text('Place Order')
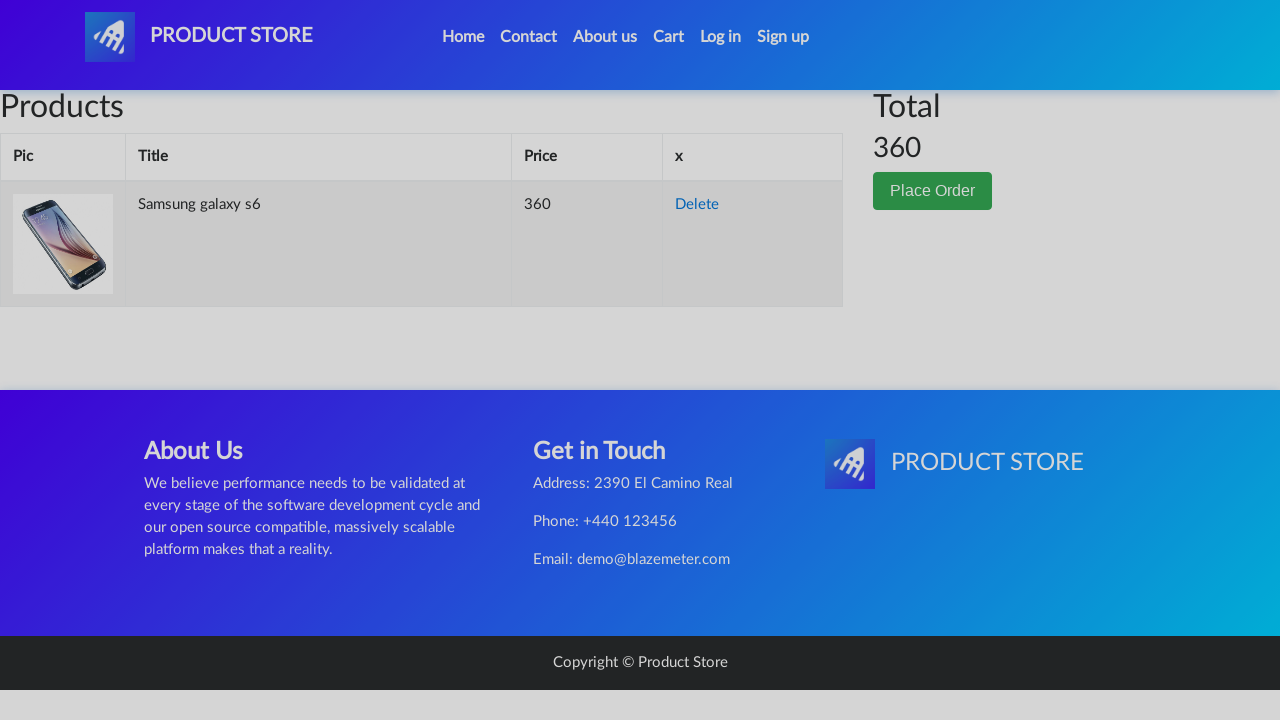

Order form modal appeared
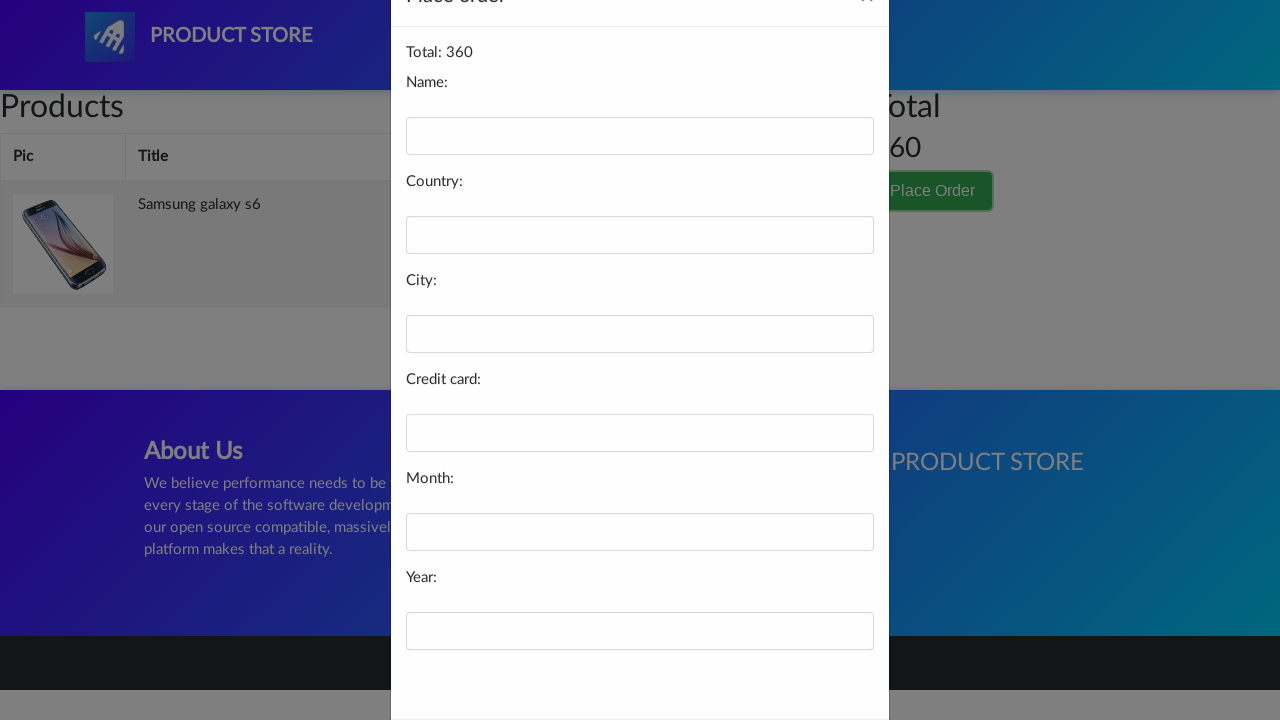

Filled name field with 'John Smith' on #name
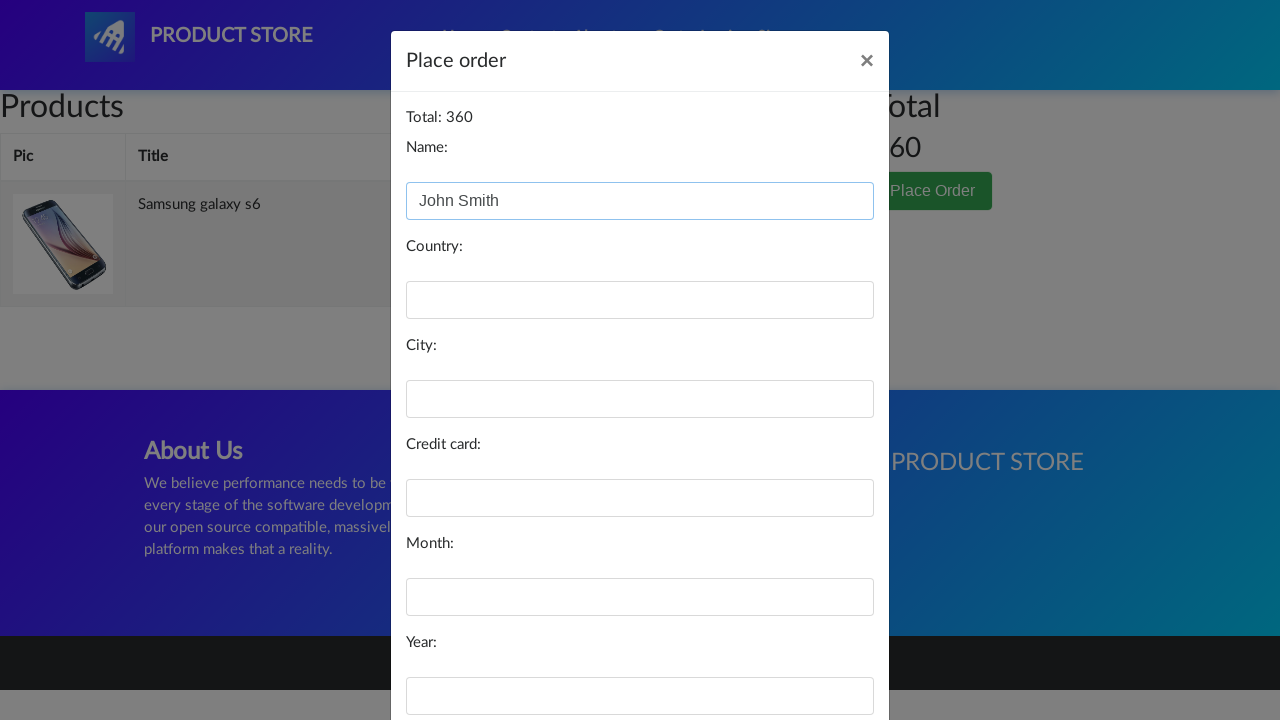

Filled country field with 'United States' on #country
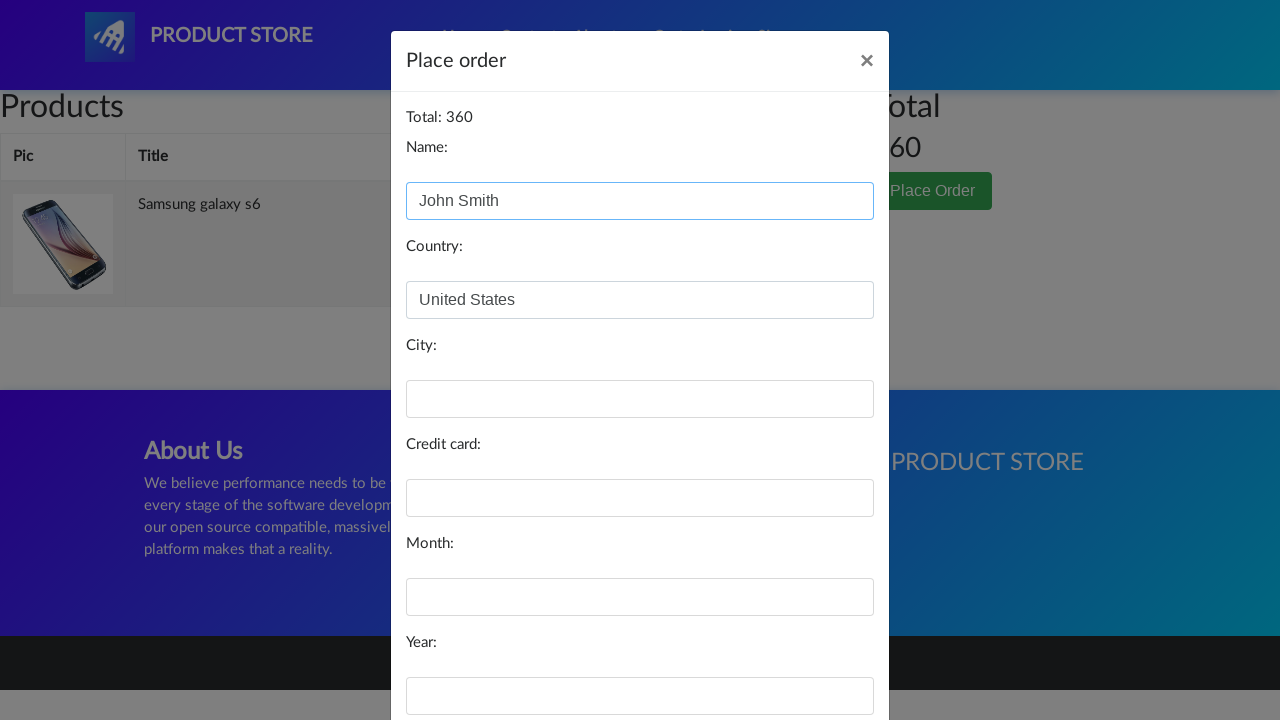

Filled city field with 'New York' on #city
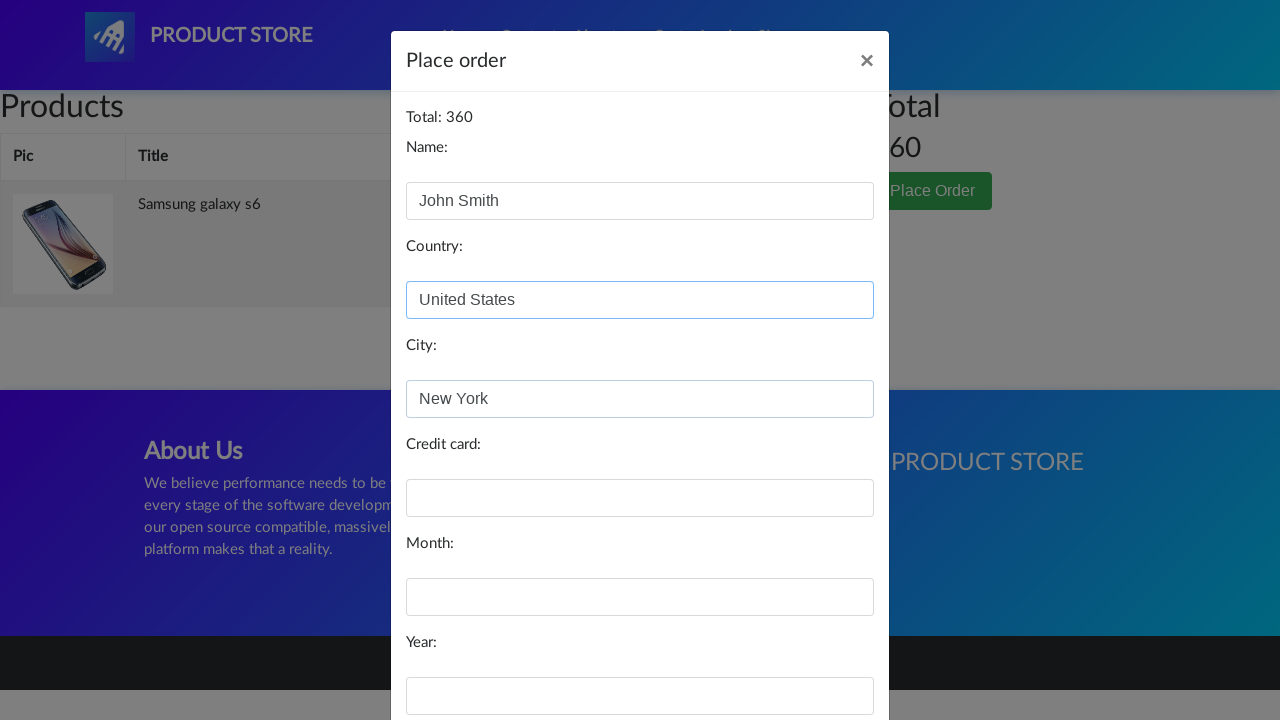

Filled card number field with test credit card on #card
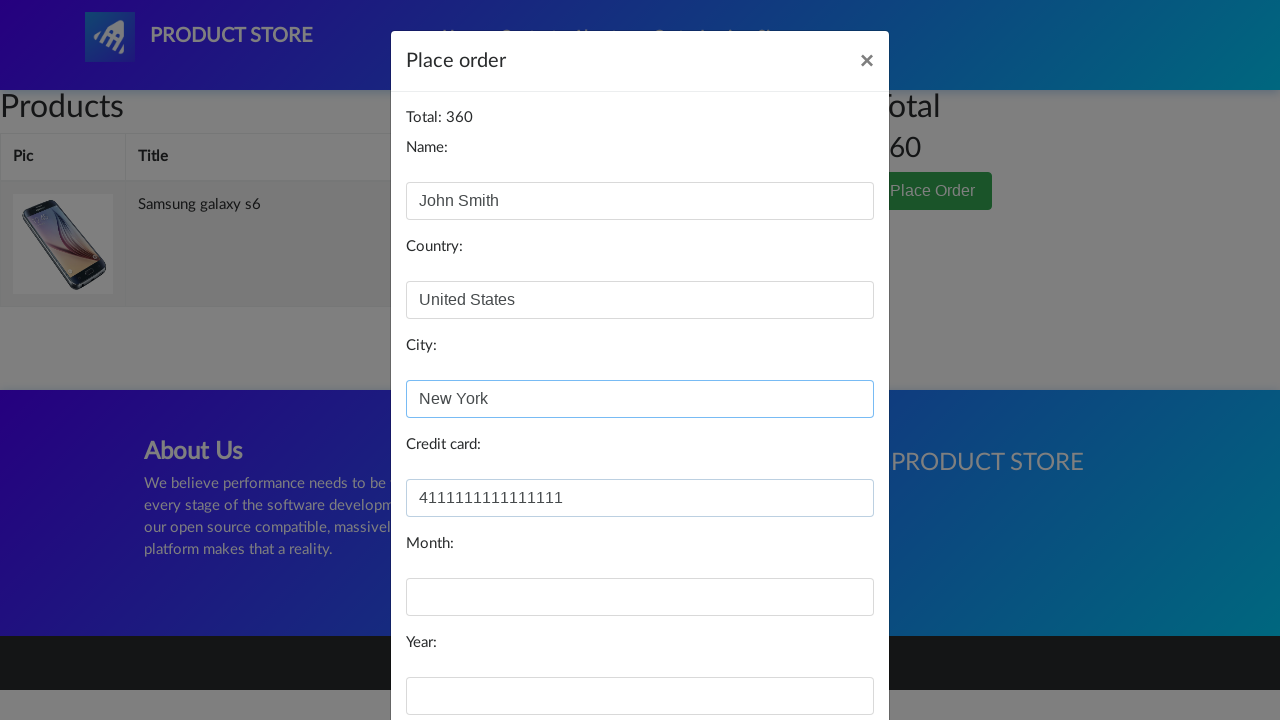

Filled month field with '12' on #month
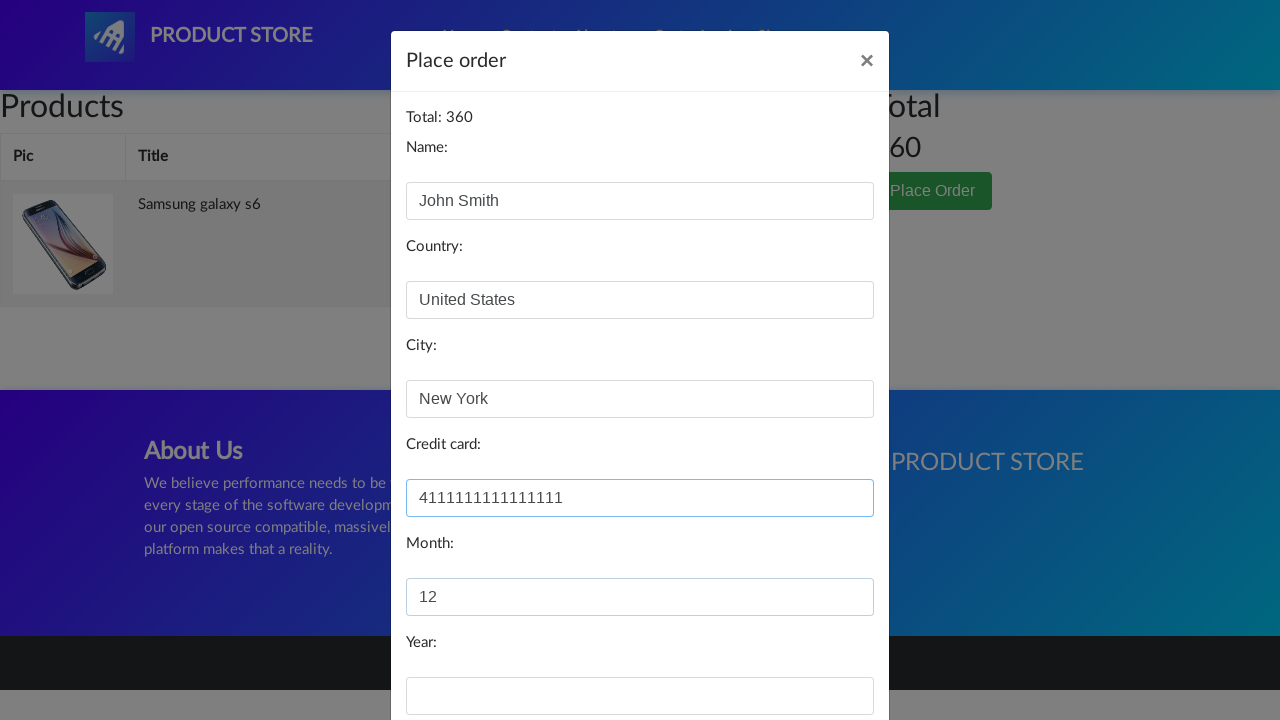

Filled year field with '2025' on #year
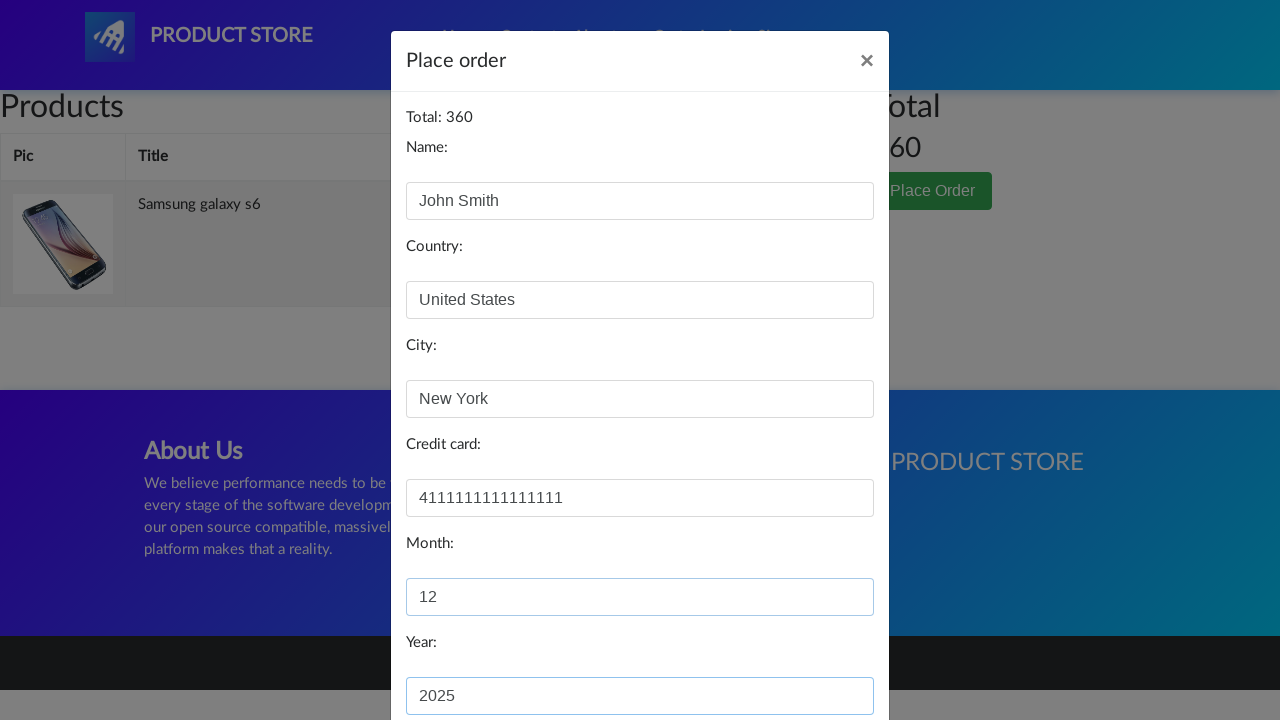

Clicked Purchase button to complete order at (823, 655) on button:has-text('Purchase')
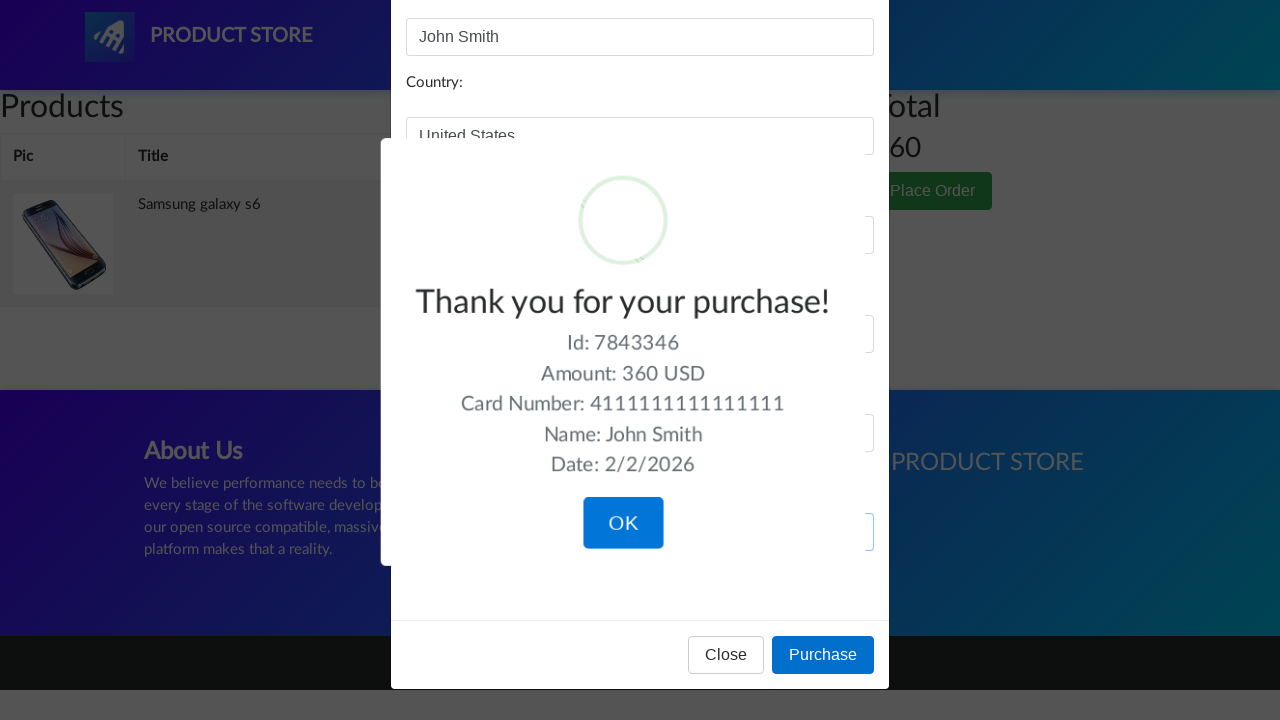

Order confirmation message appeared
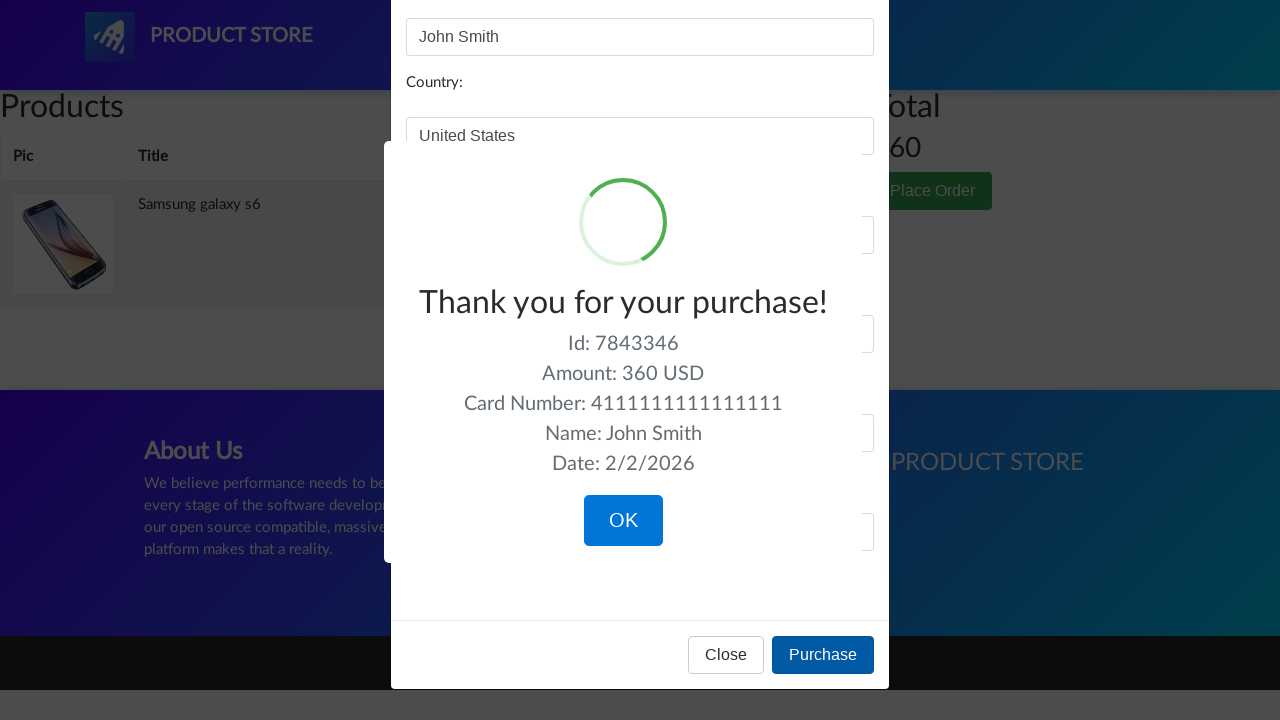

Clicked OK button to close order confirmation at (623, 521) on .confirm.btn.btn-lg.btn-primary
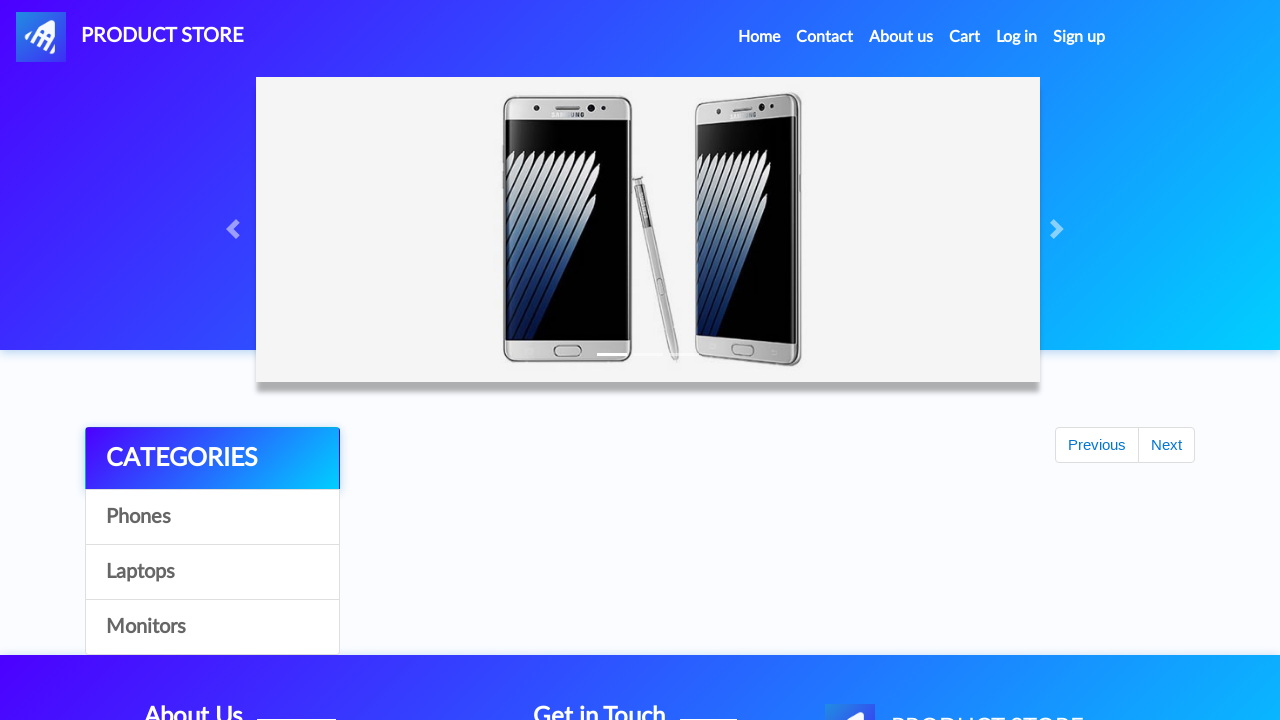

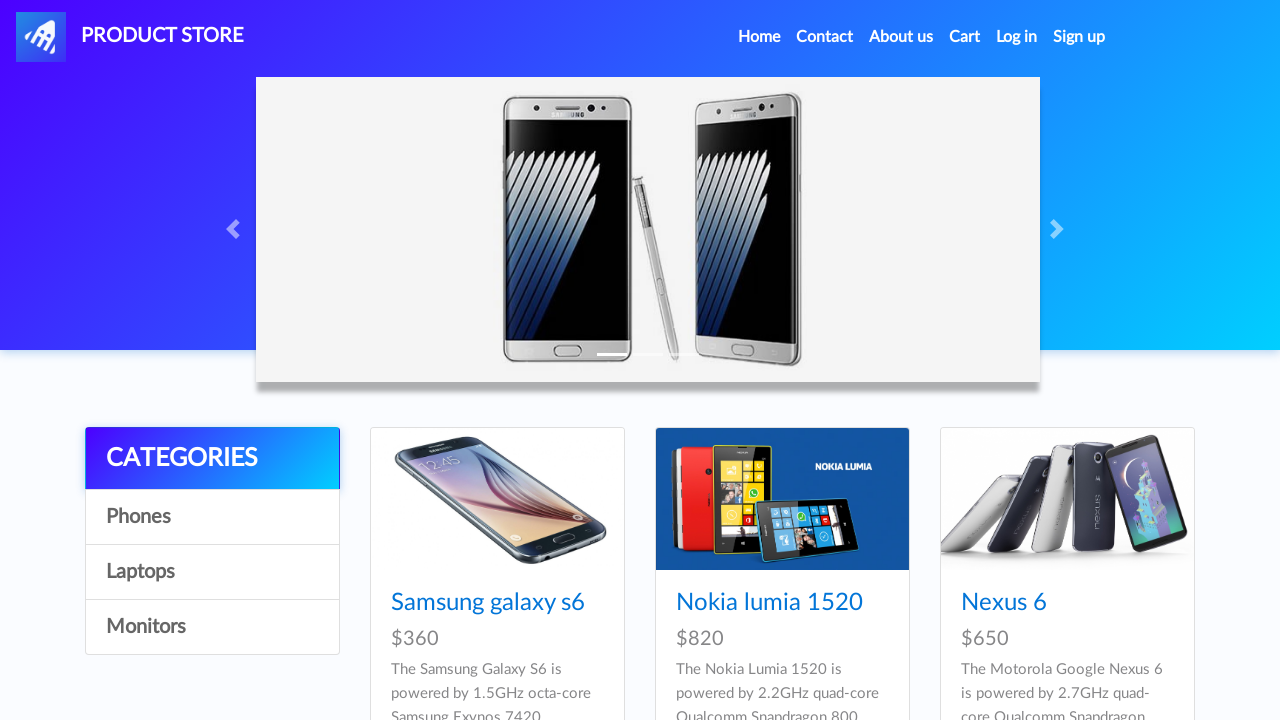